Tests keyboard navigation on triotend.com website by pressing the TAB key three times to cycle through focusable elements

Starting URL: https://triotend.com/

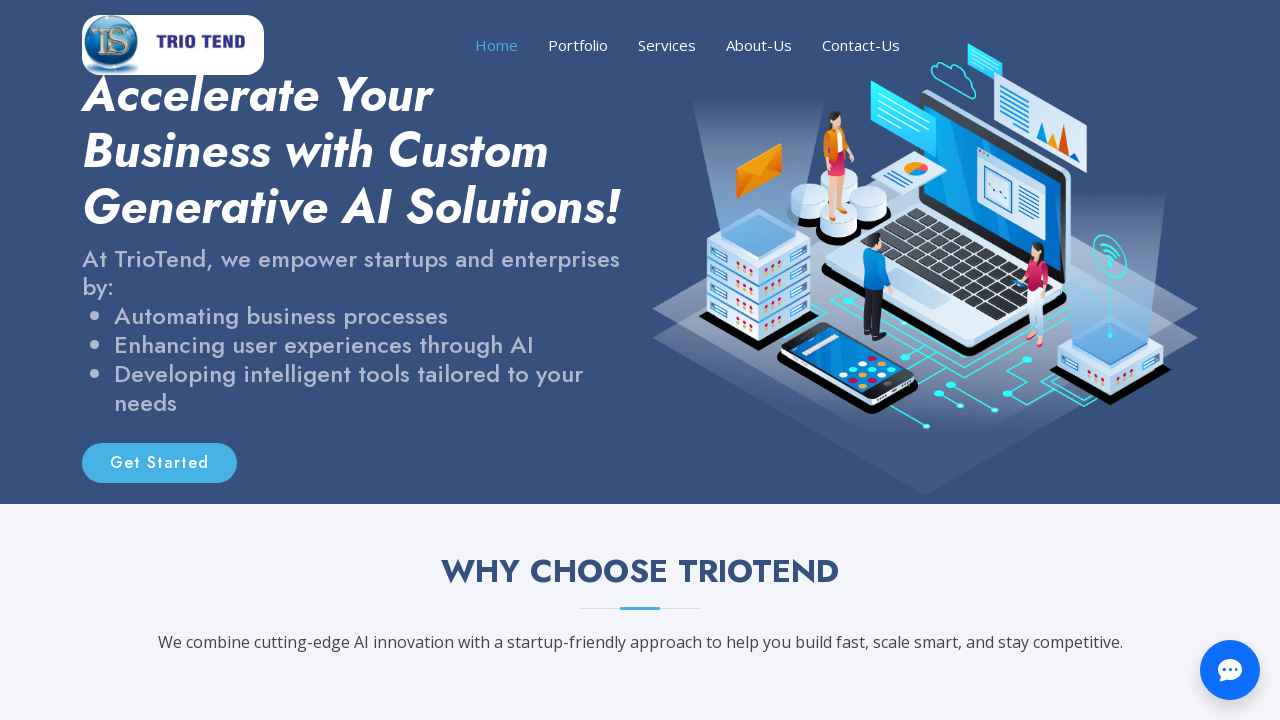

Pressed TAB key to navigate to first focusable element
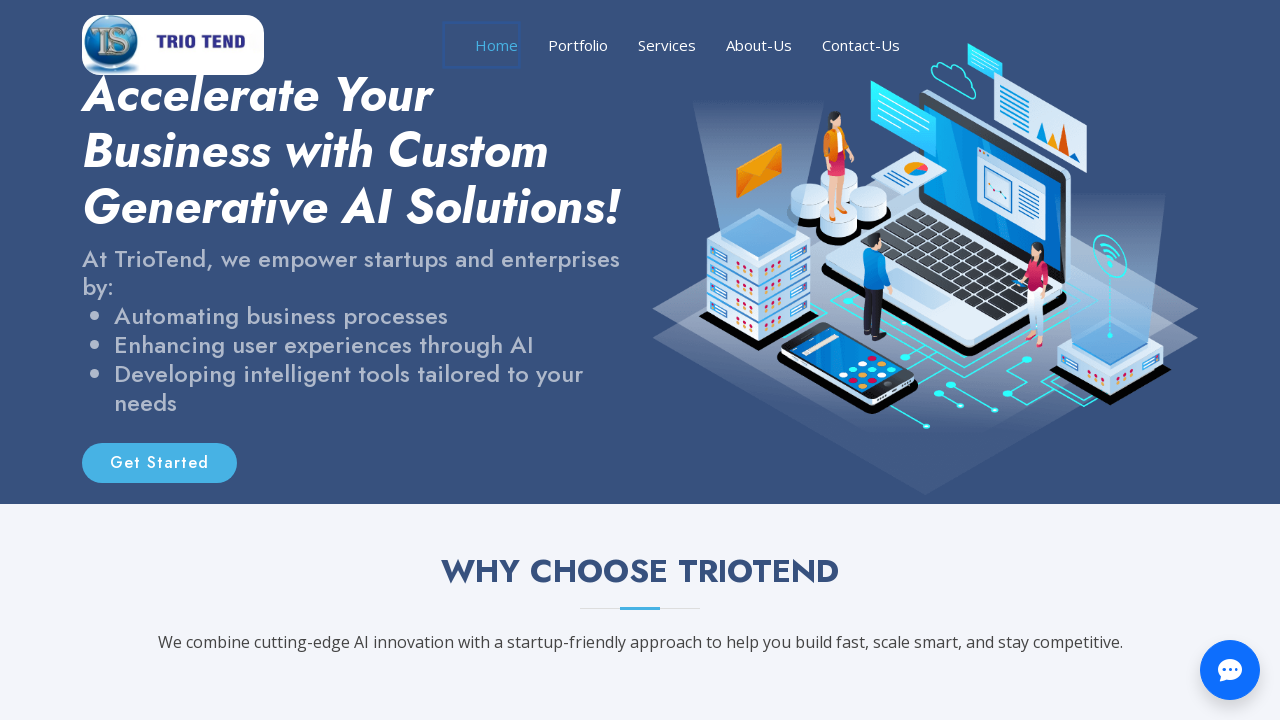

Waited 3 seconds after first TAB press
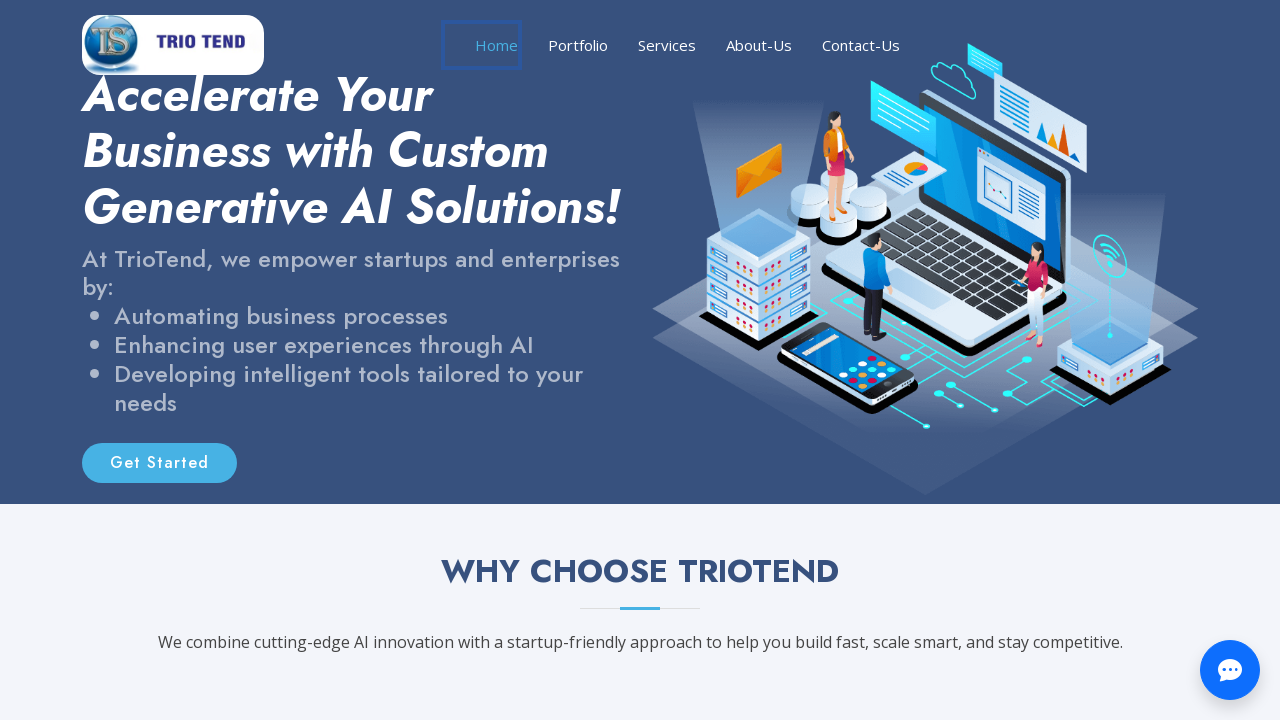

Pressed TAB key to navigate to second focusable element
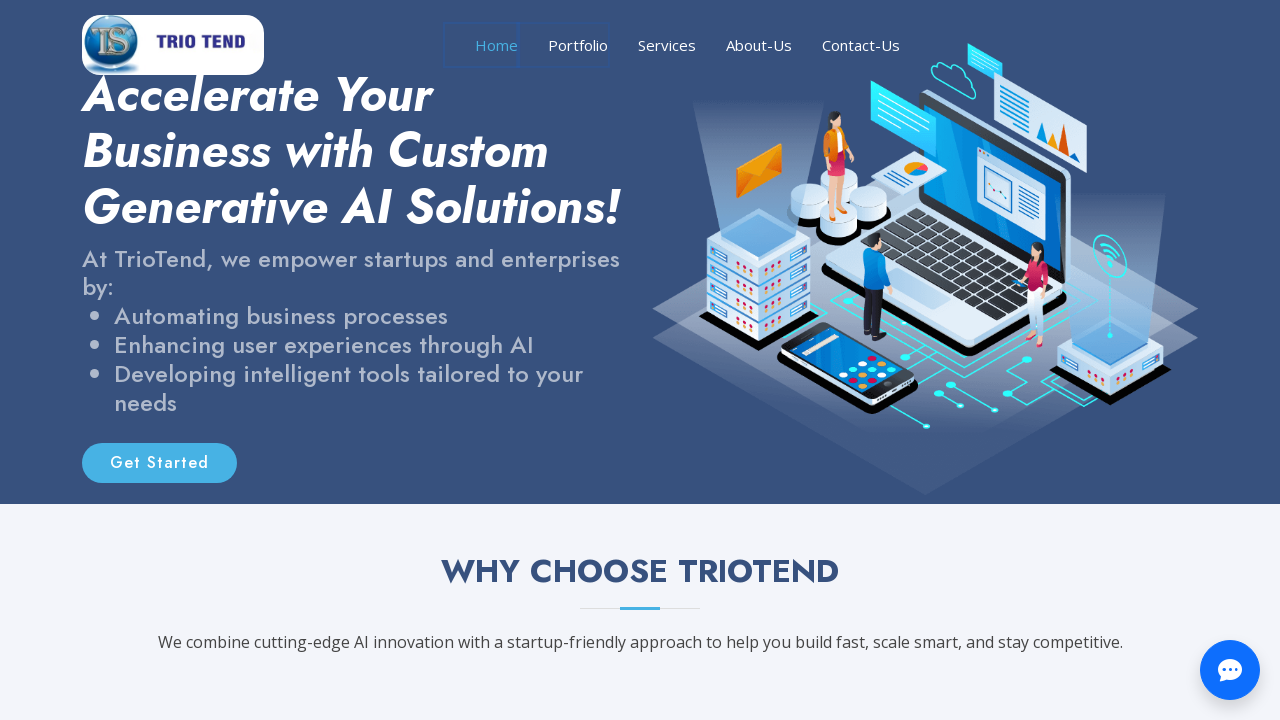

Waited 3 seconds after second TAB press
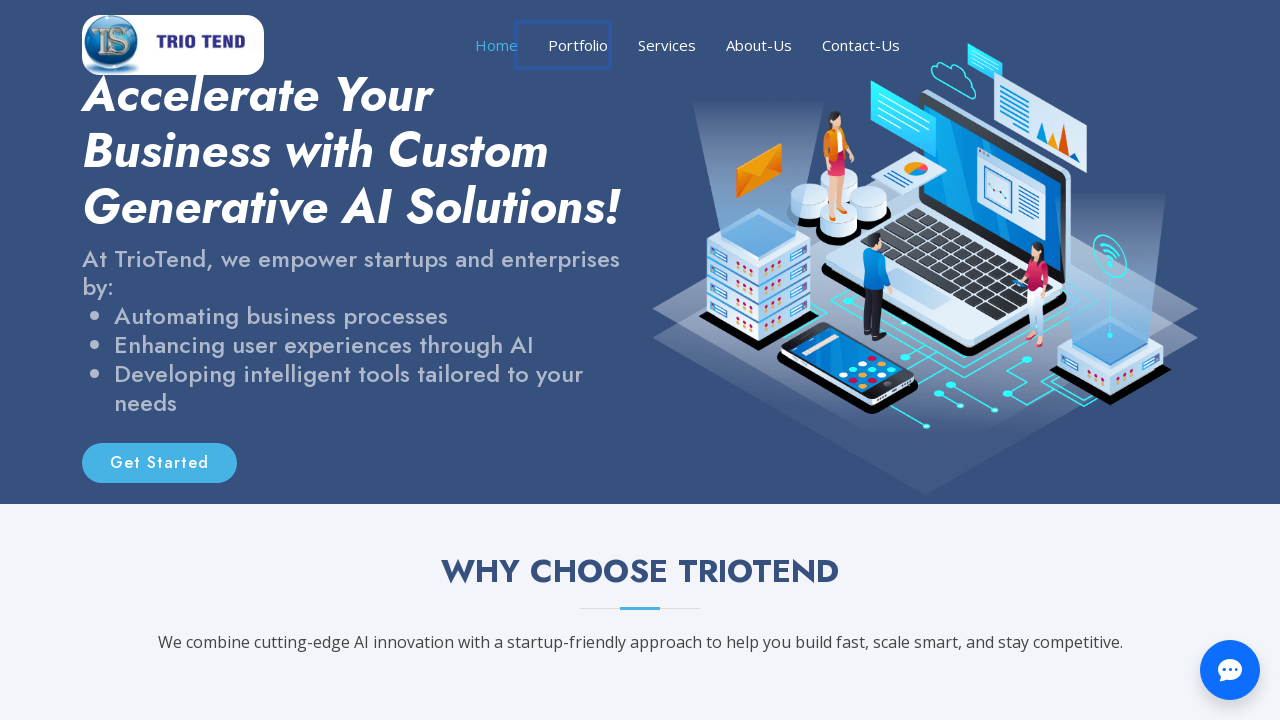

Pressed TAB key to navigate to third focusable element
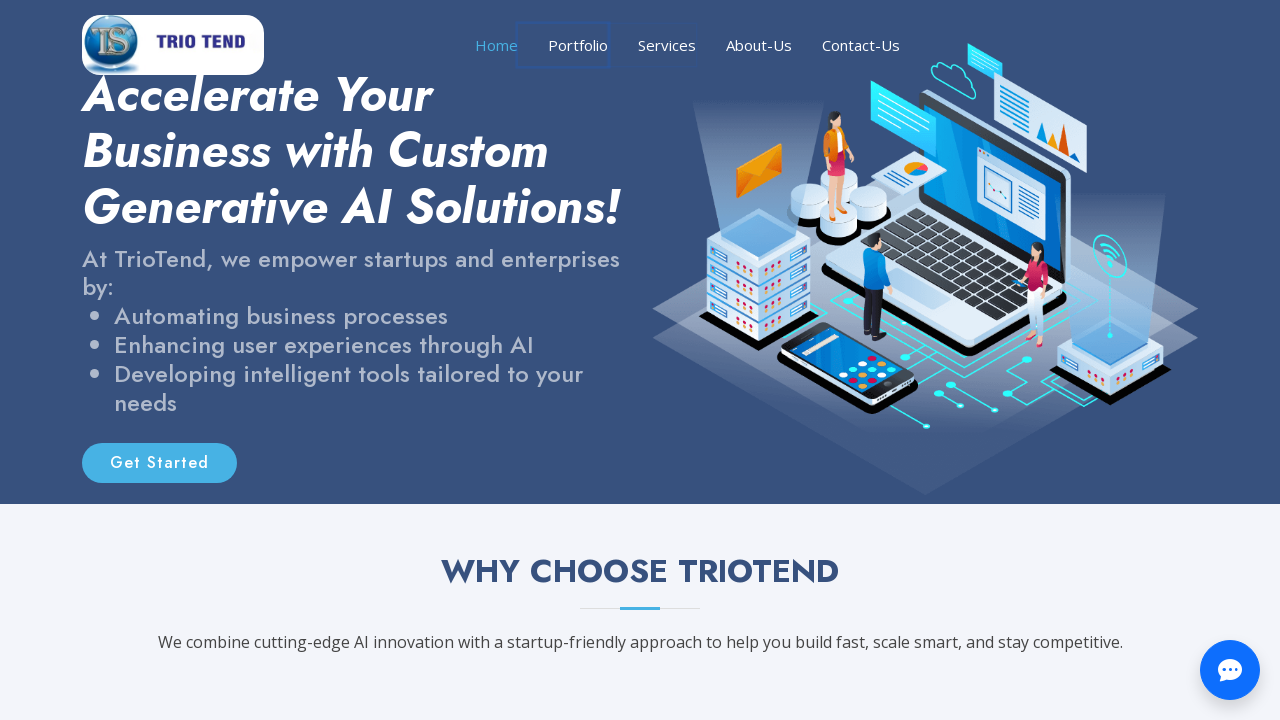

Waited 3 seconds after third TAB press
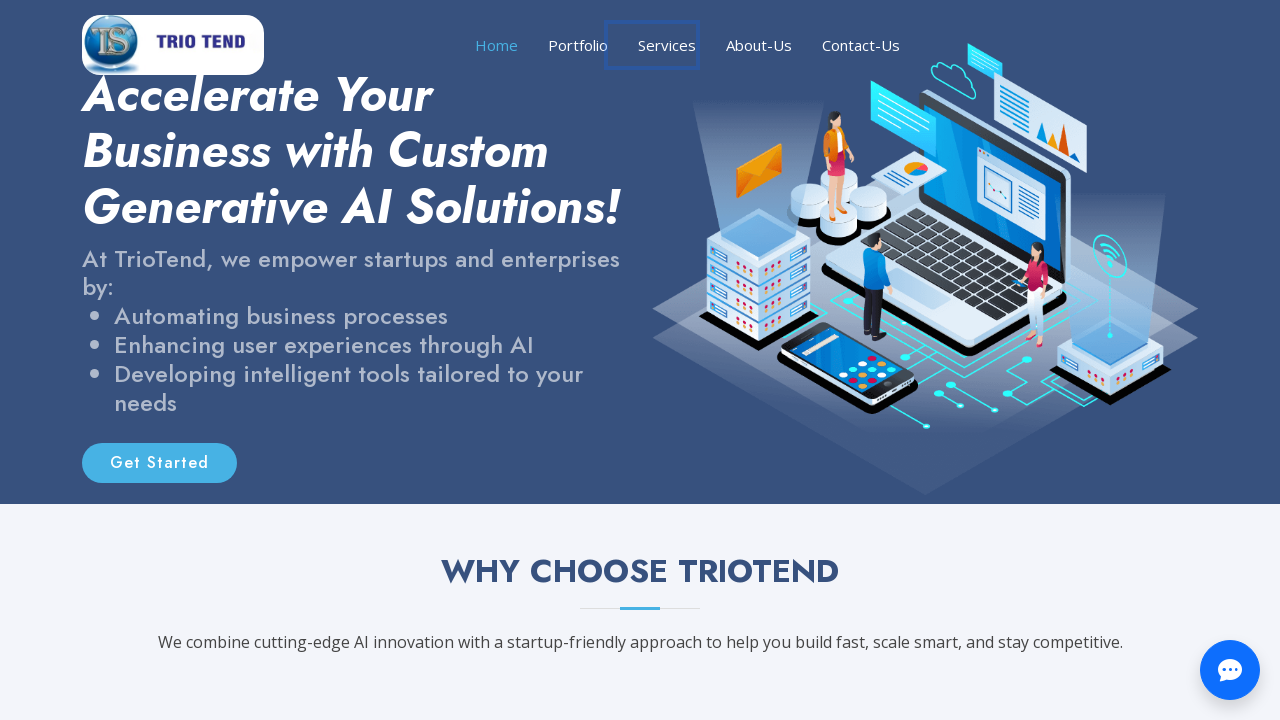

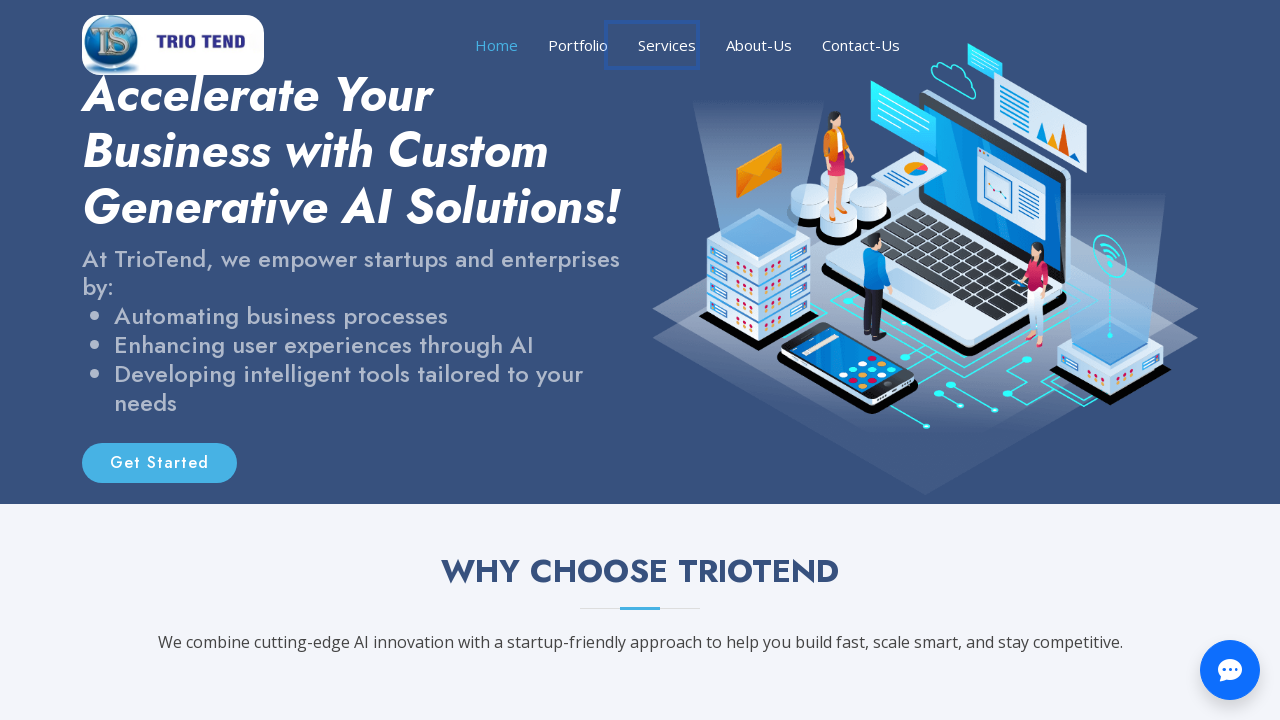